Tests responsive design by navigating to a blog page and verifying it loads correctly at various viewport resolutions (desktop and mobile sizes).

Starting URL: https://www.getcalley.com/blog/

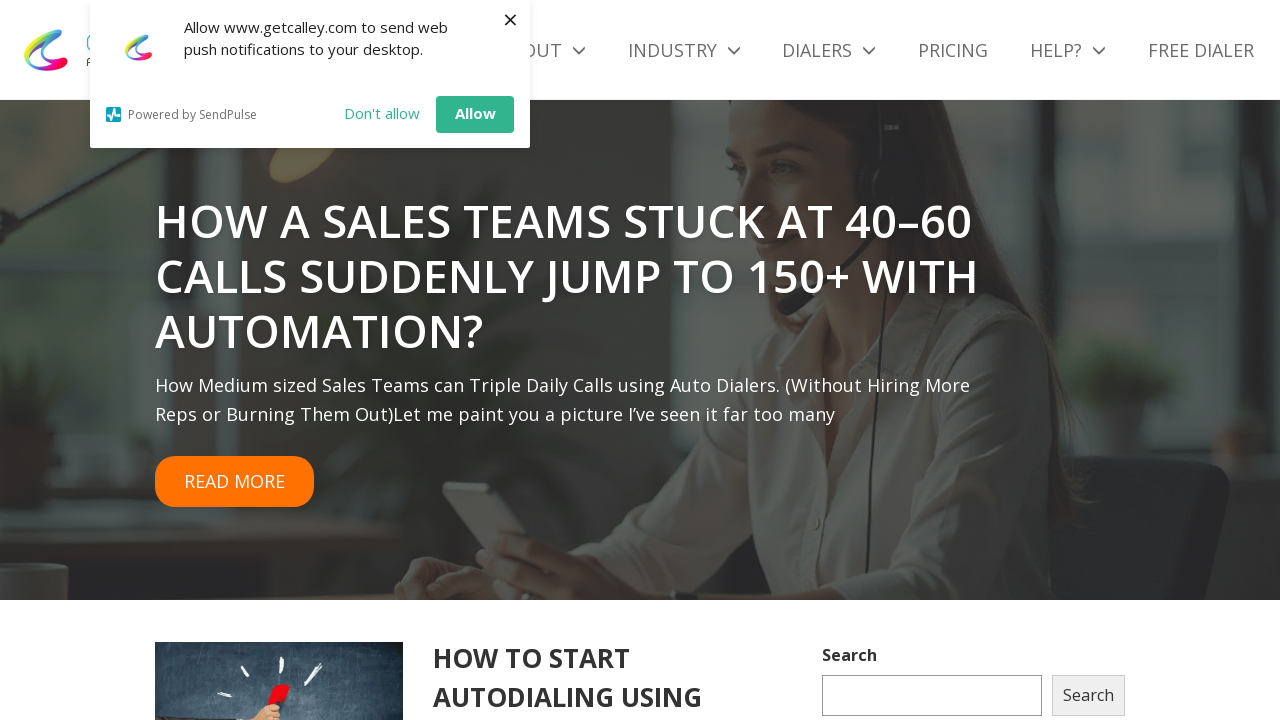

Set viewport size to 1920x1080
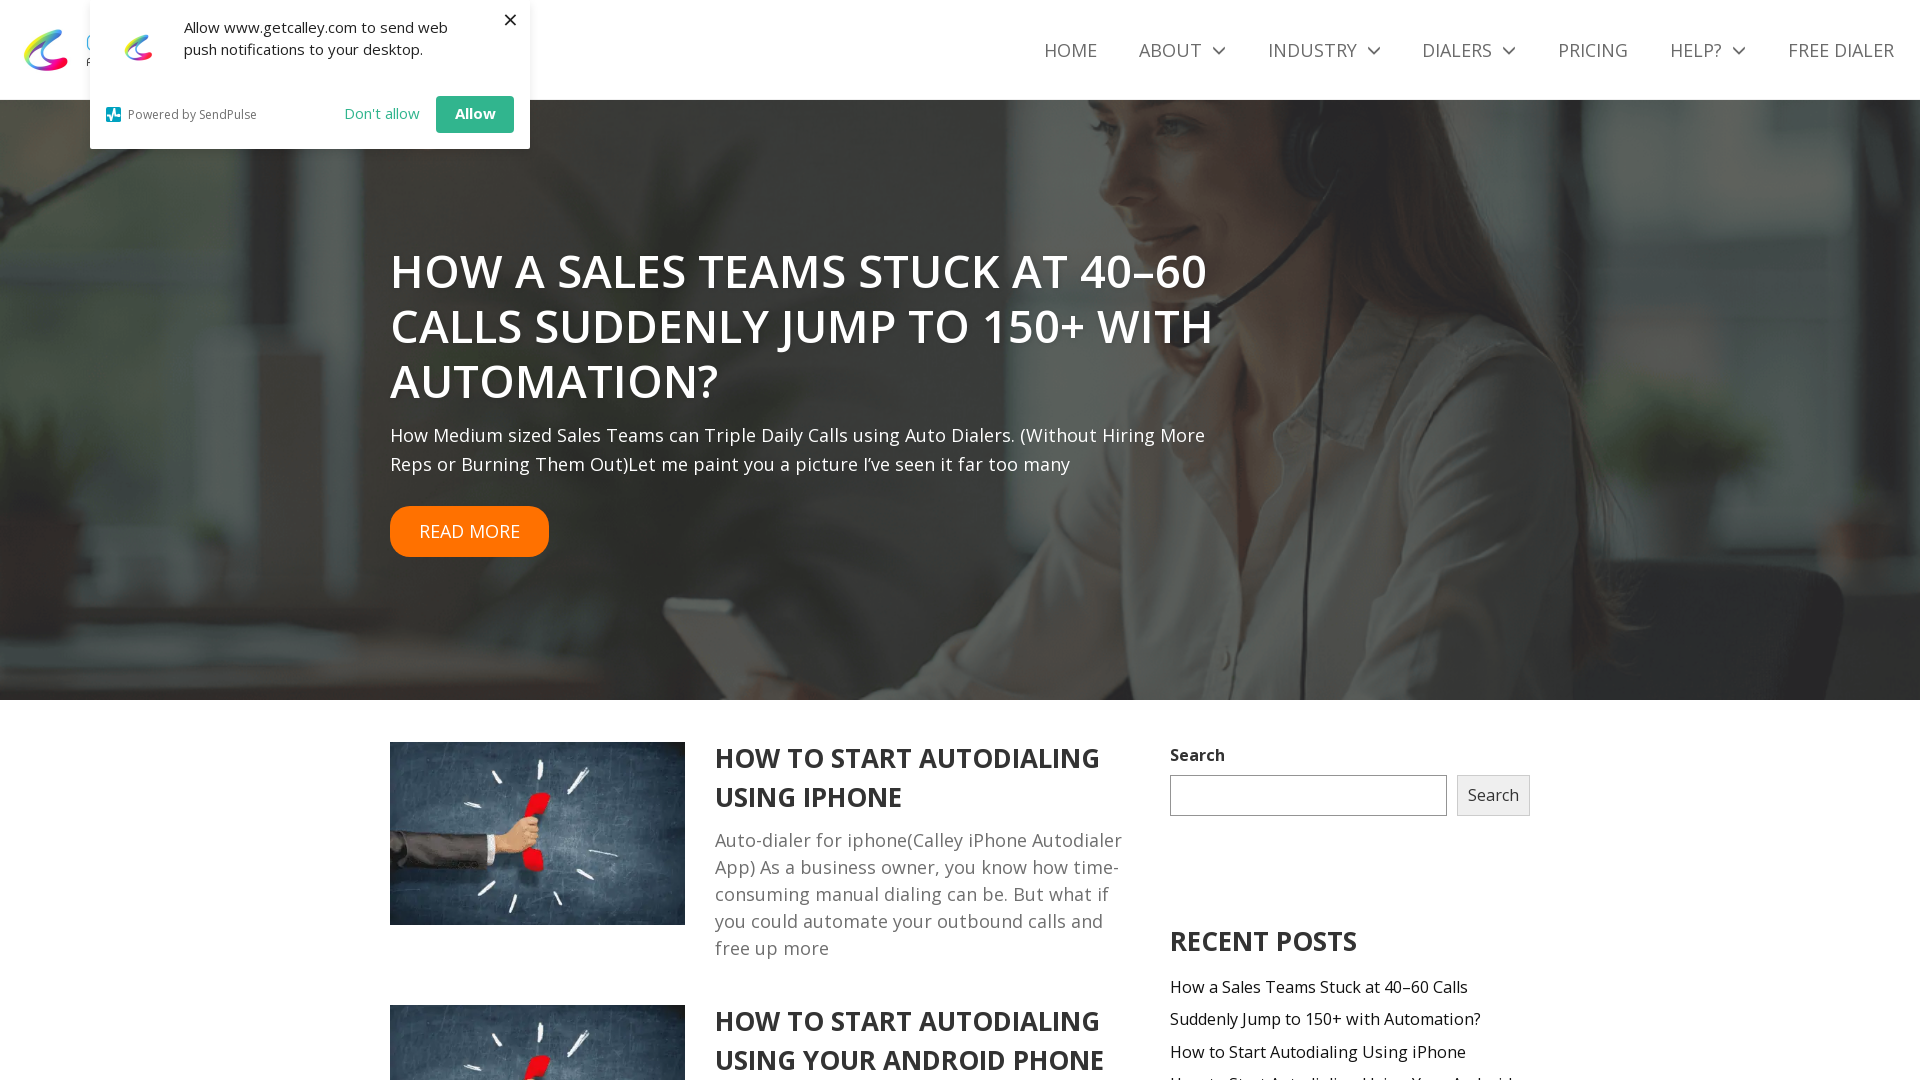

Reloaded blog page at 1920x1080 resolution
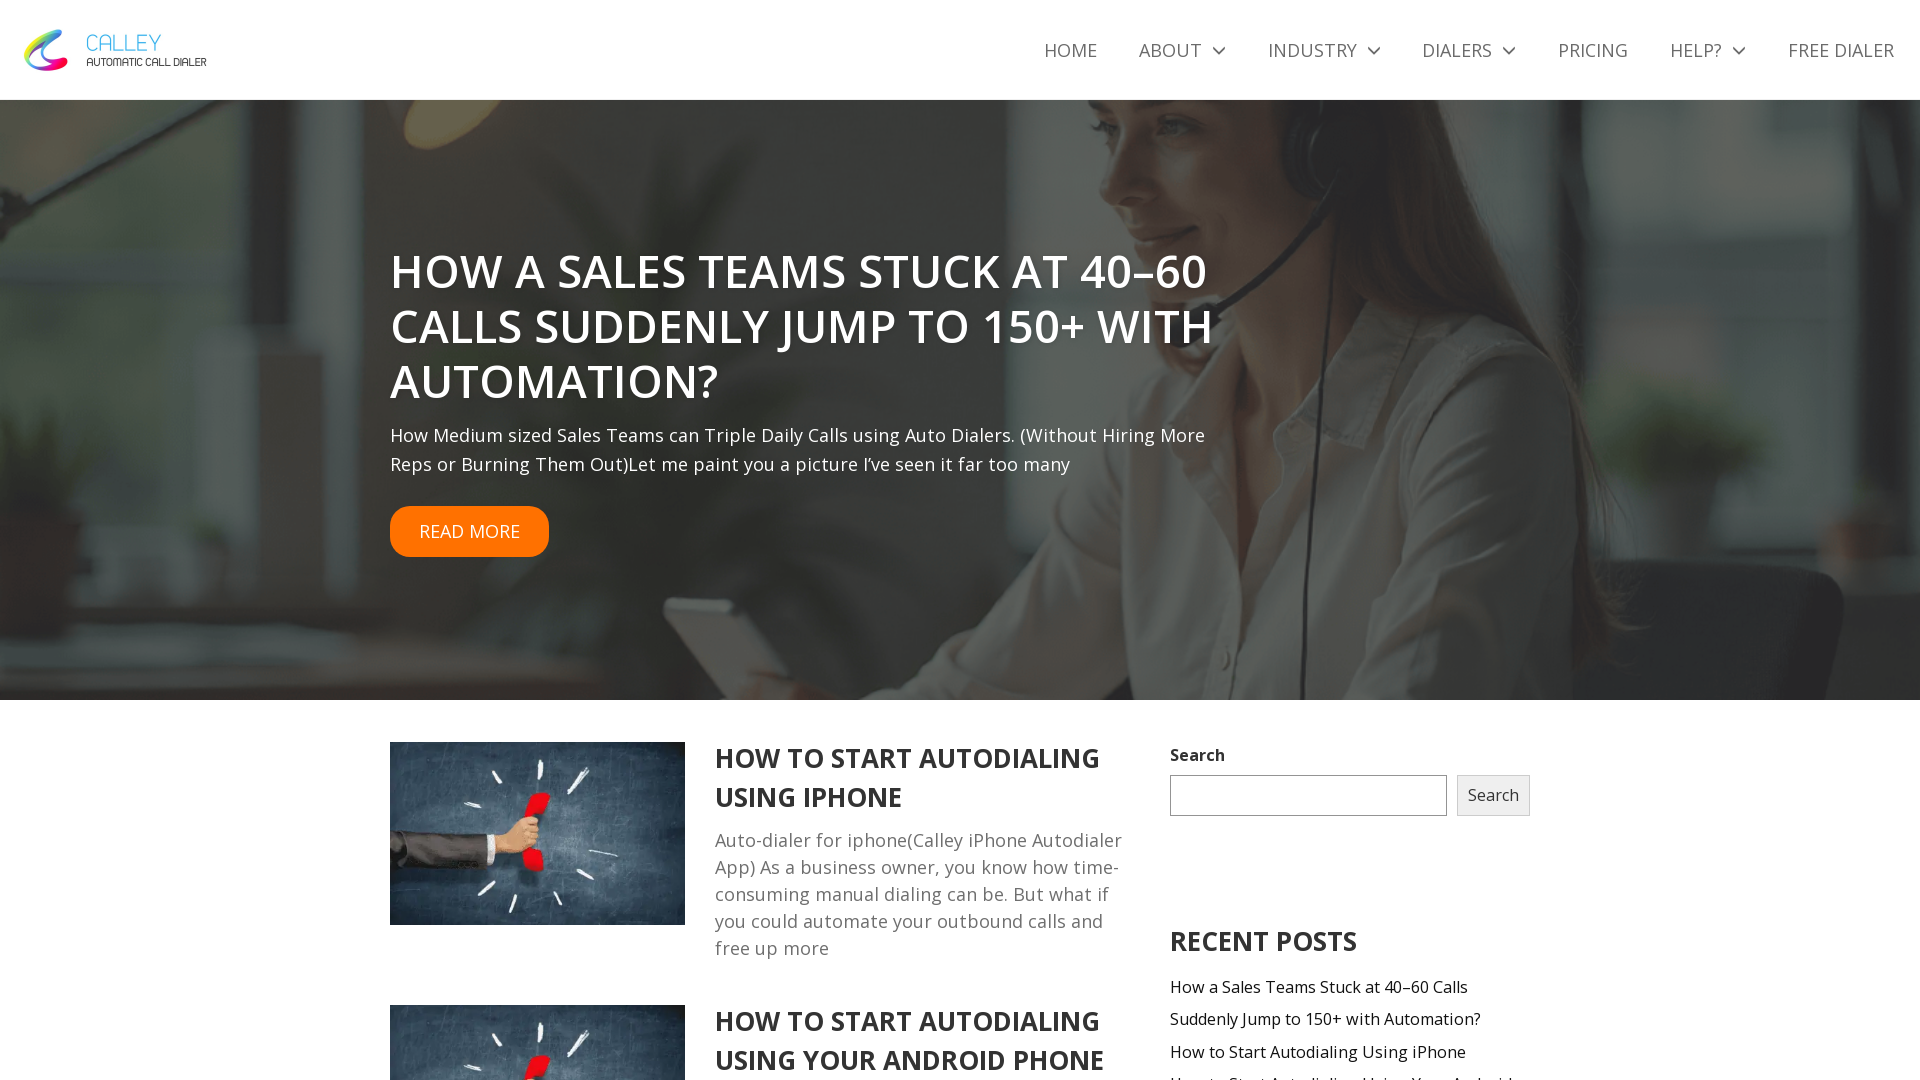

Blog page fully loaded at 1920x1080 viewport
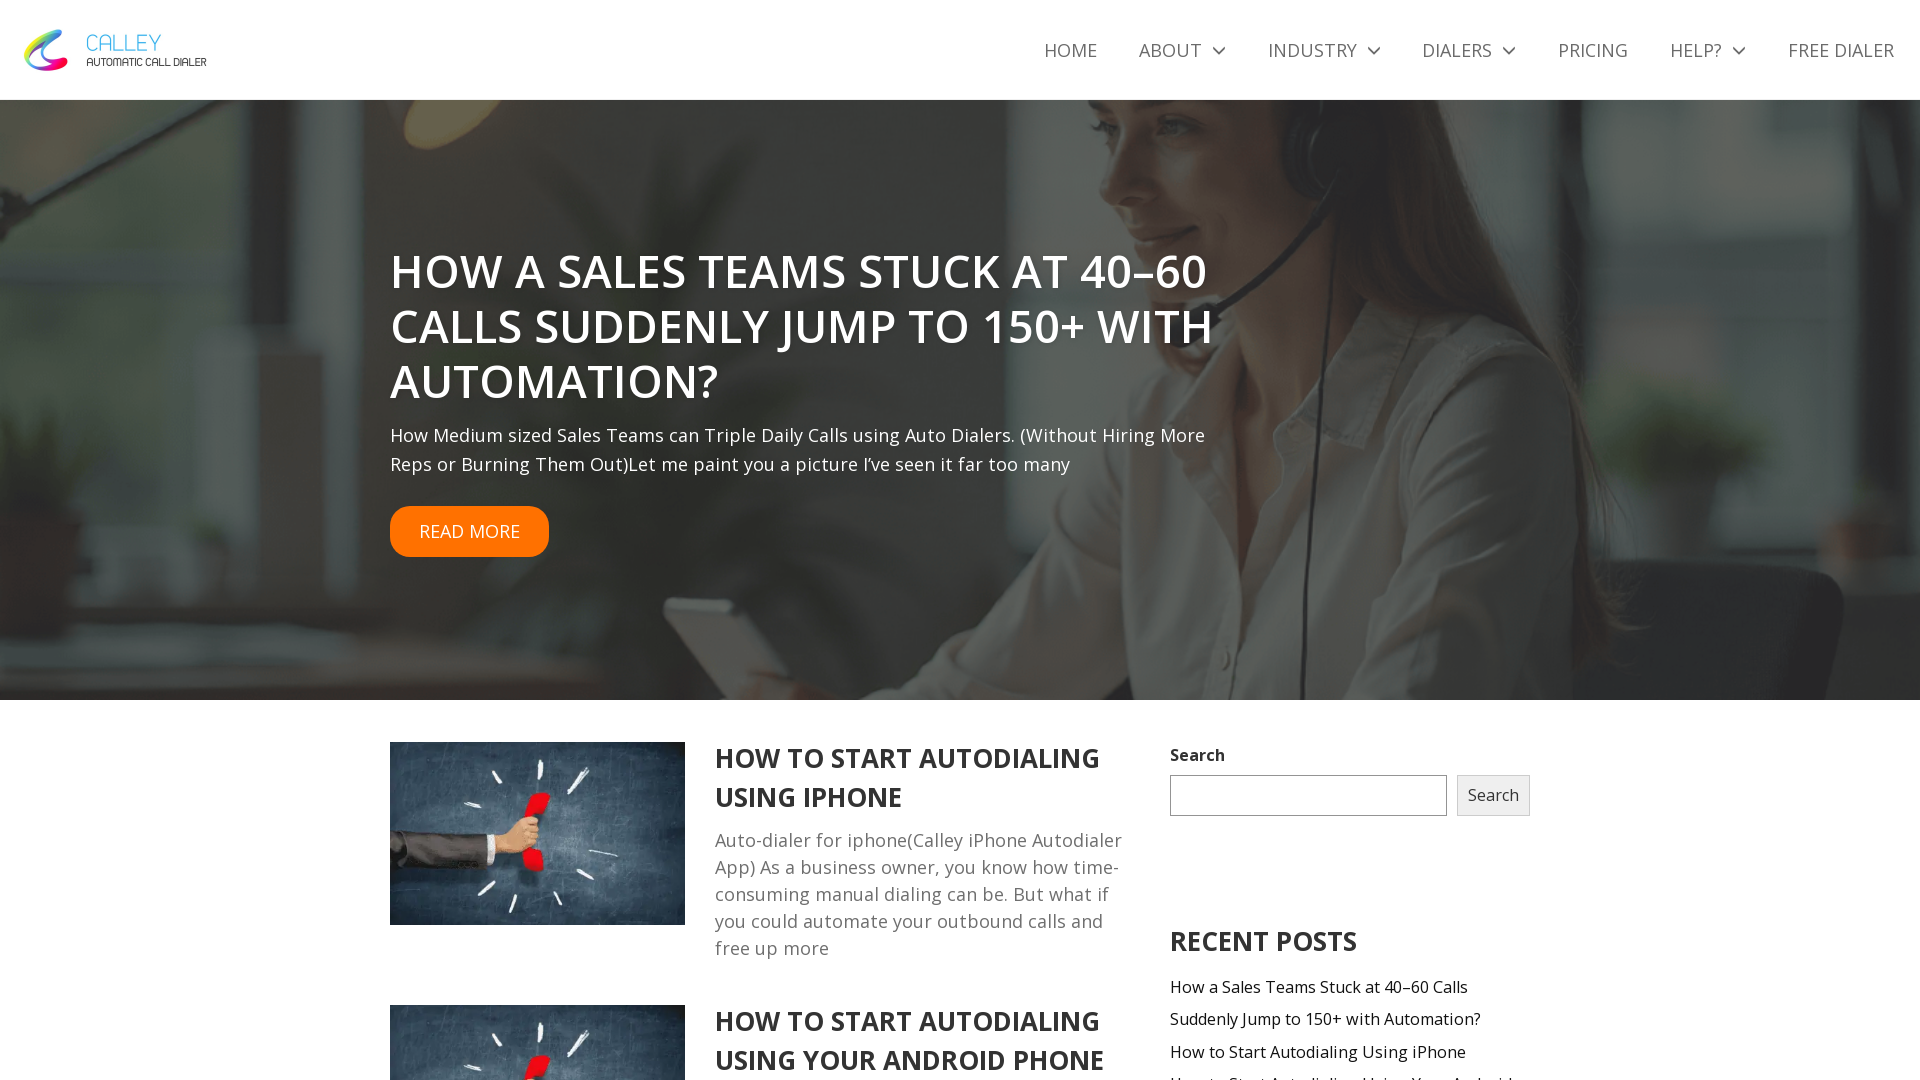

Set viewport size to 1366x768
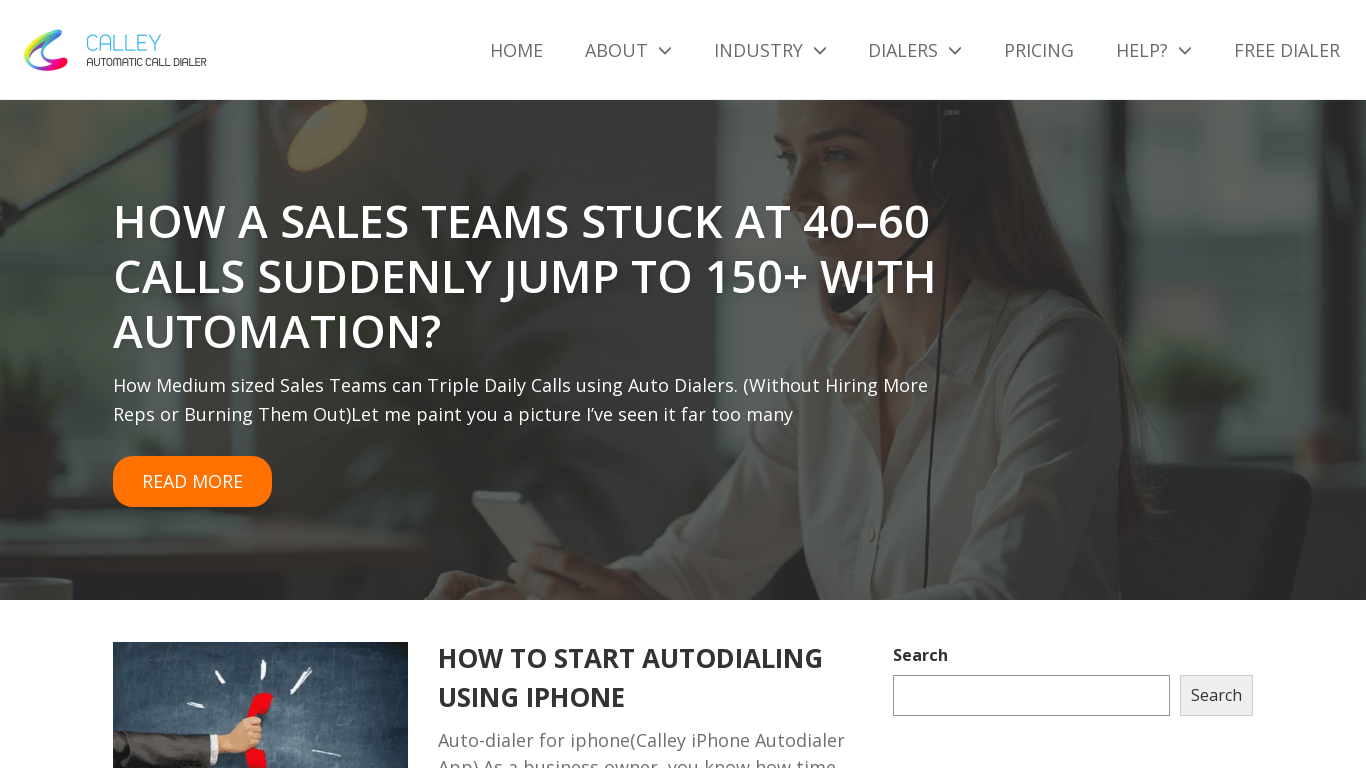

Reloaded blog page at 1366x768 resolution
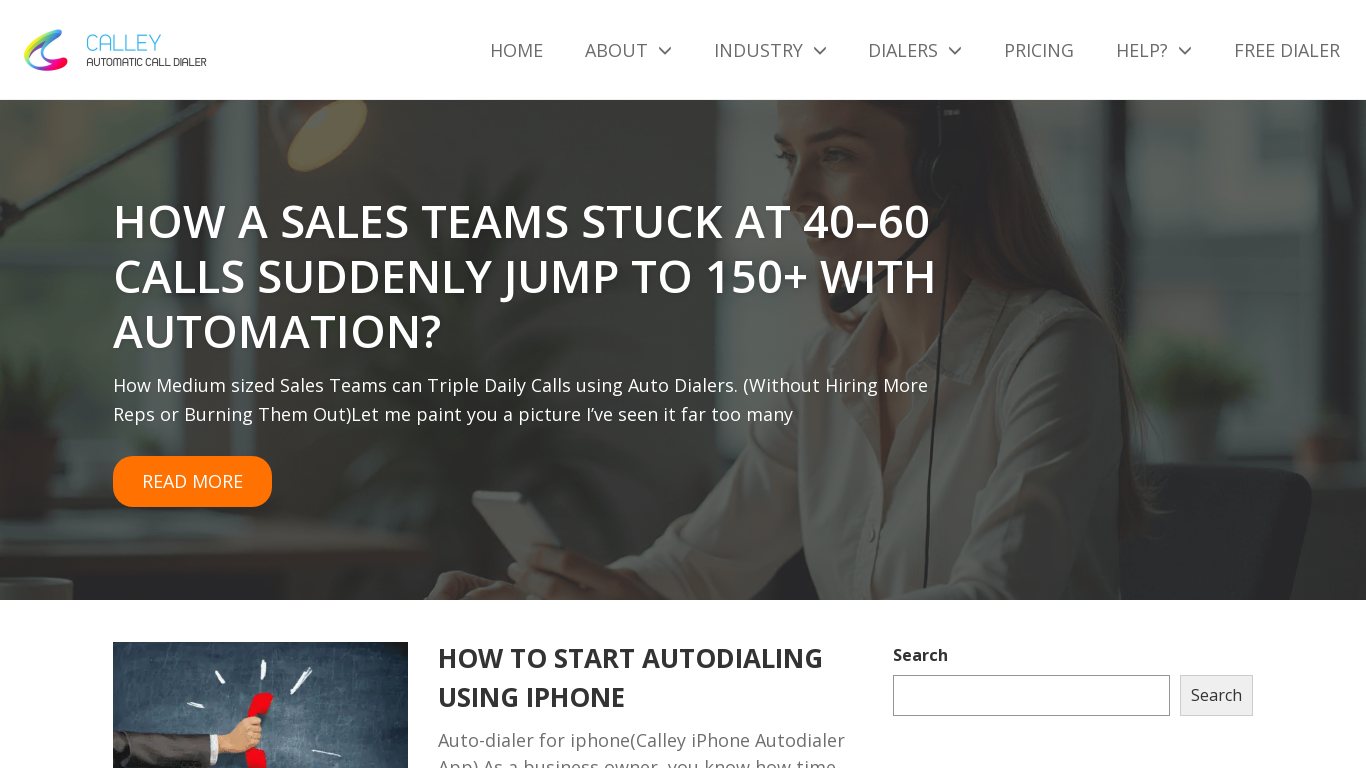

Blog page fully loaded at 1366x768 viewport
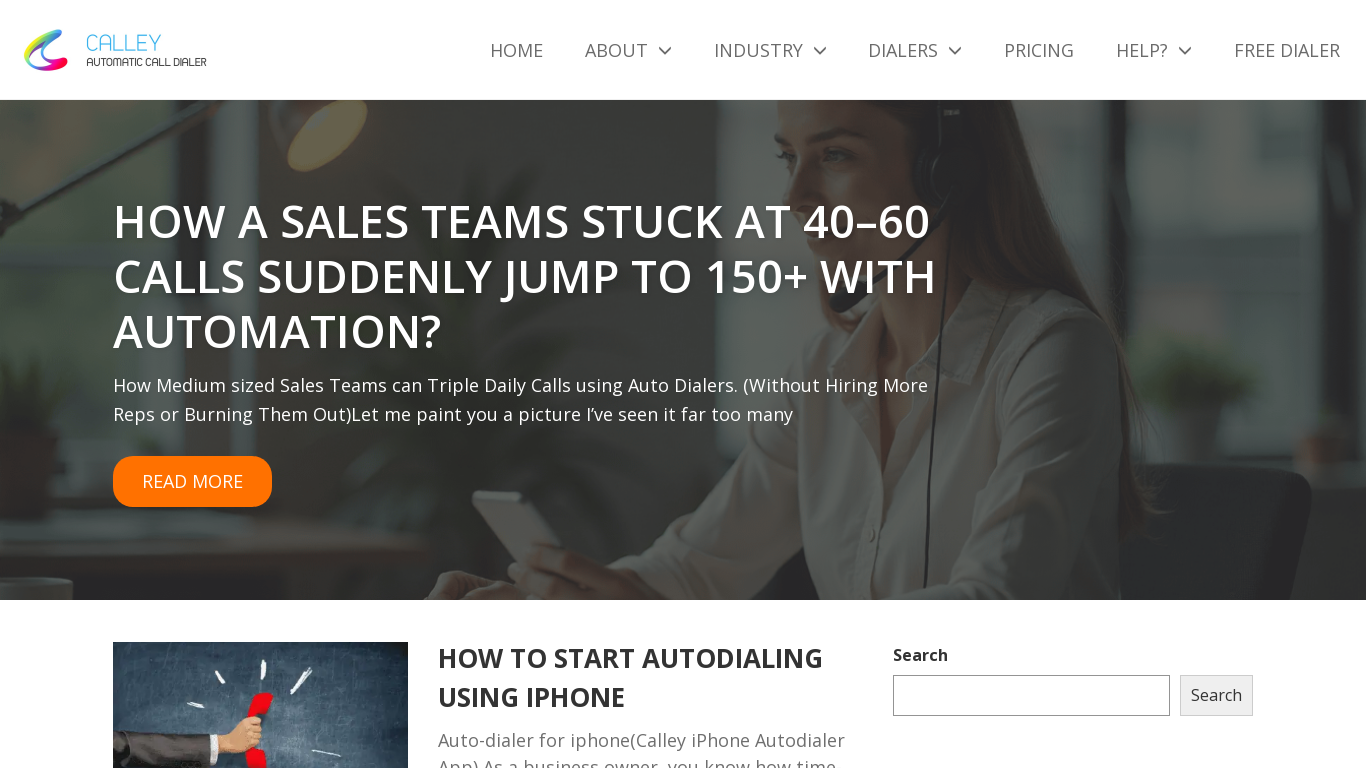

Set viewport size to 1536x864
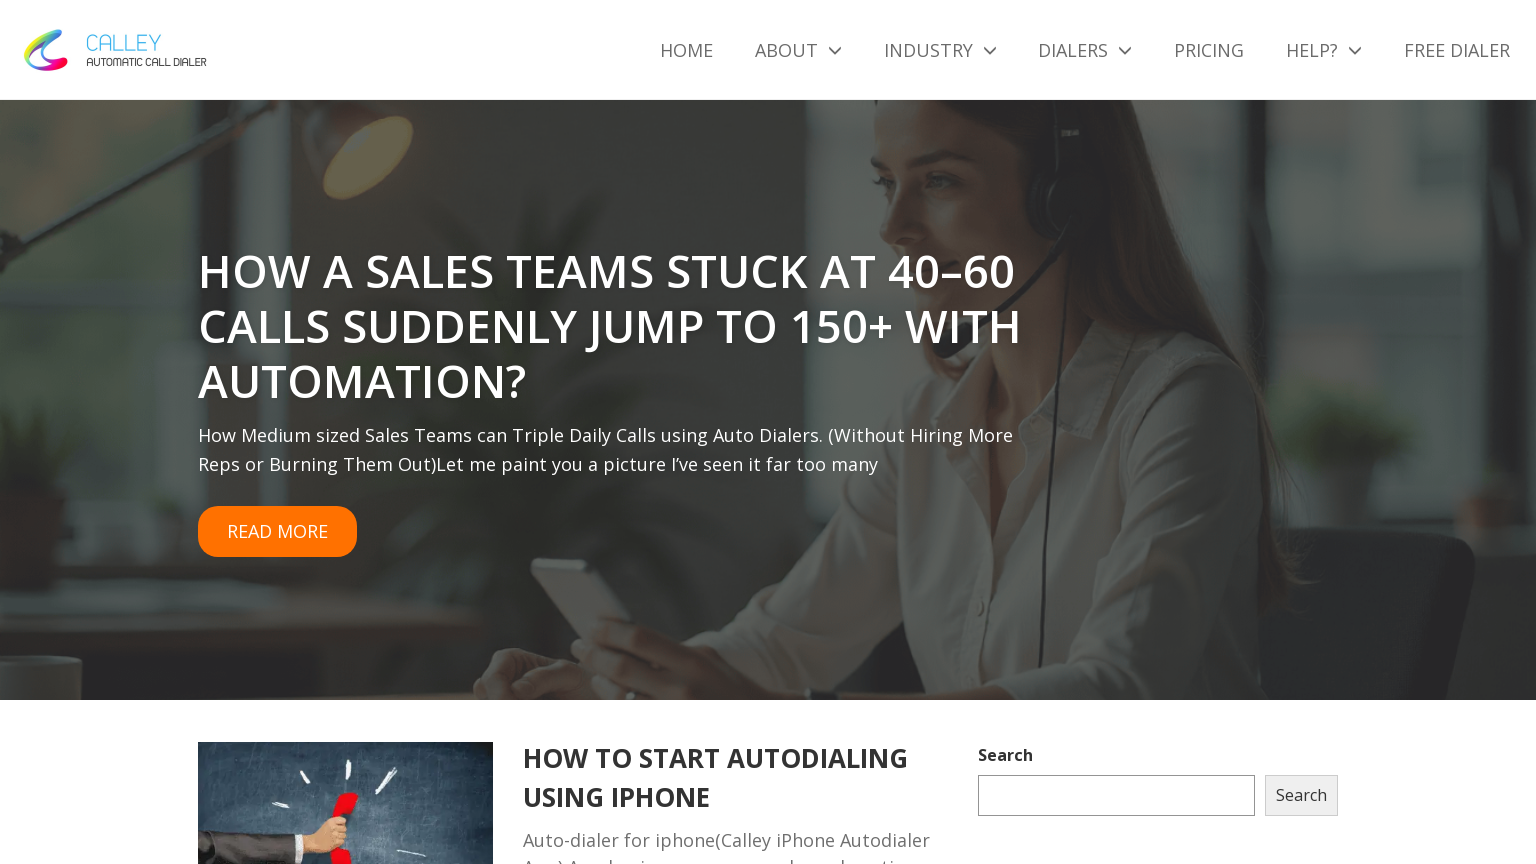

Reloaded blog page at 1536x864 resolution
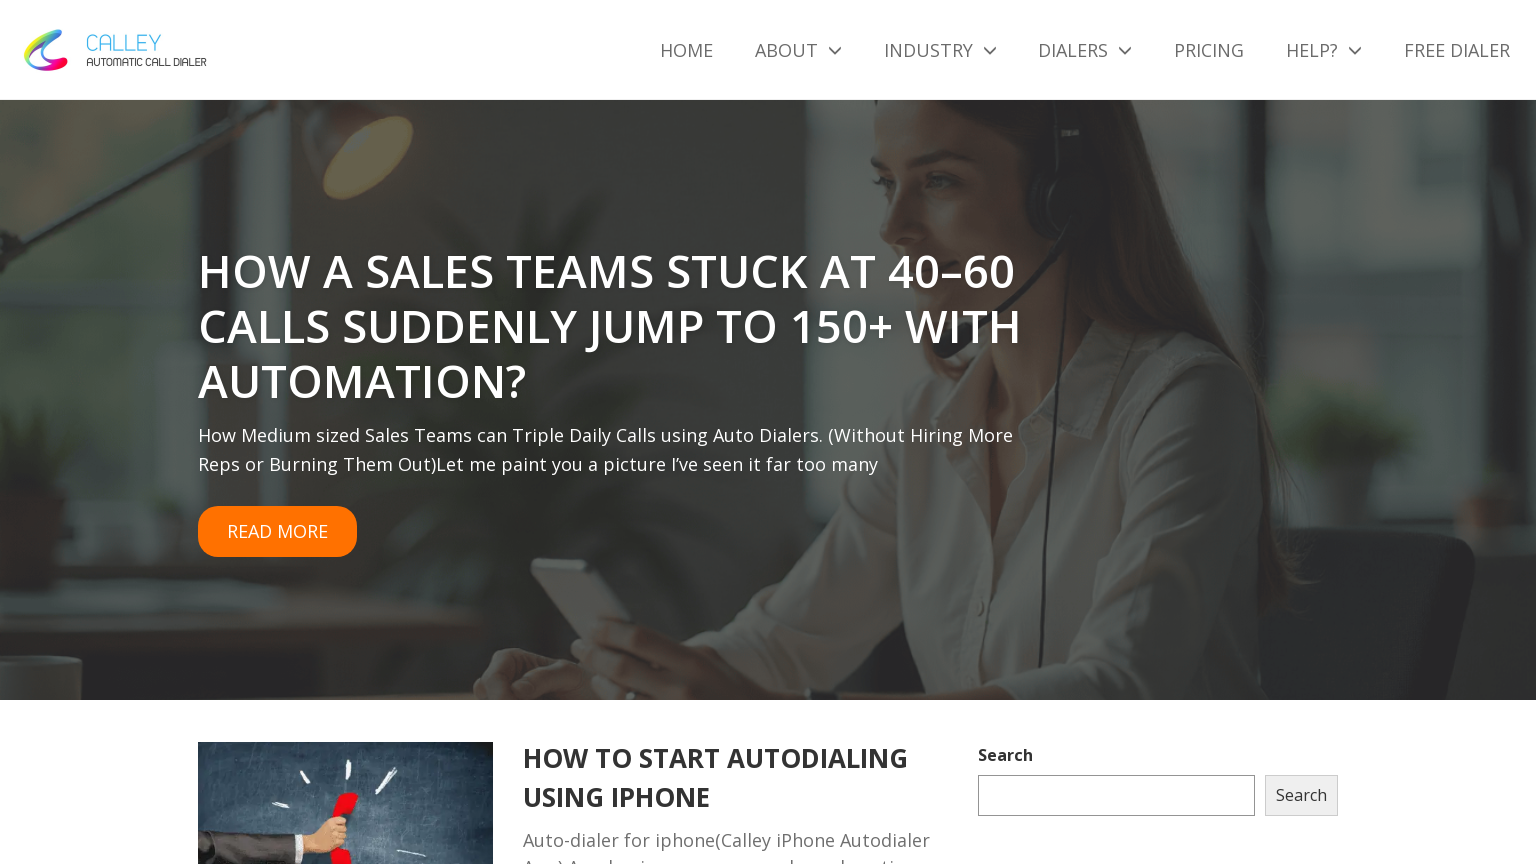

Blog page fully loaded at 1536x864 viewport
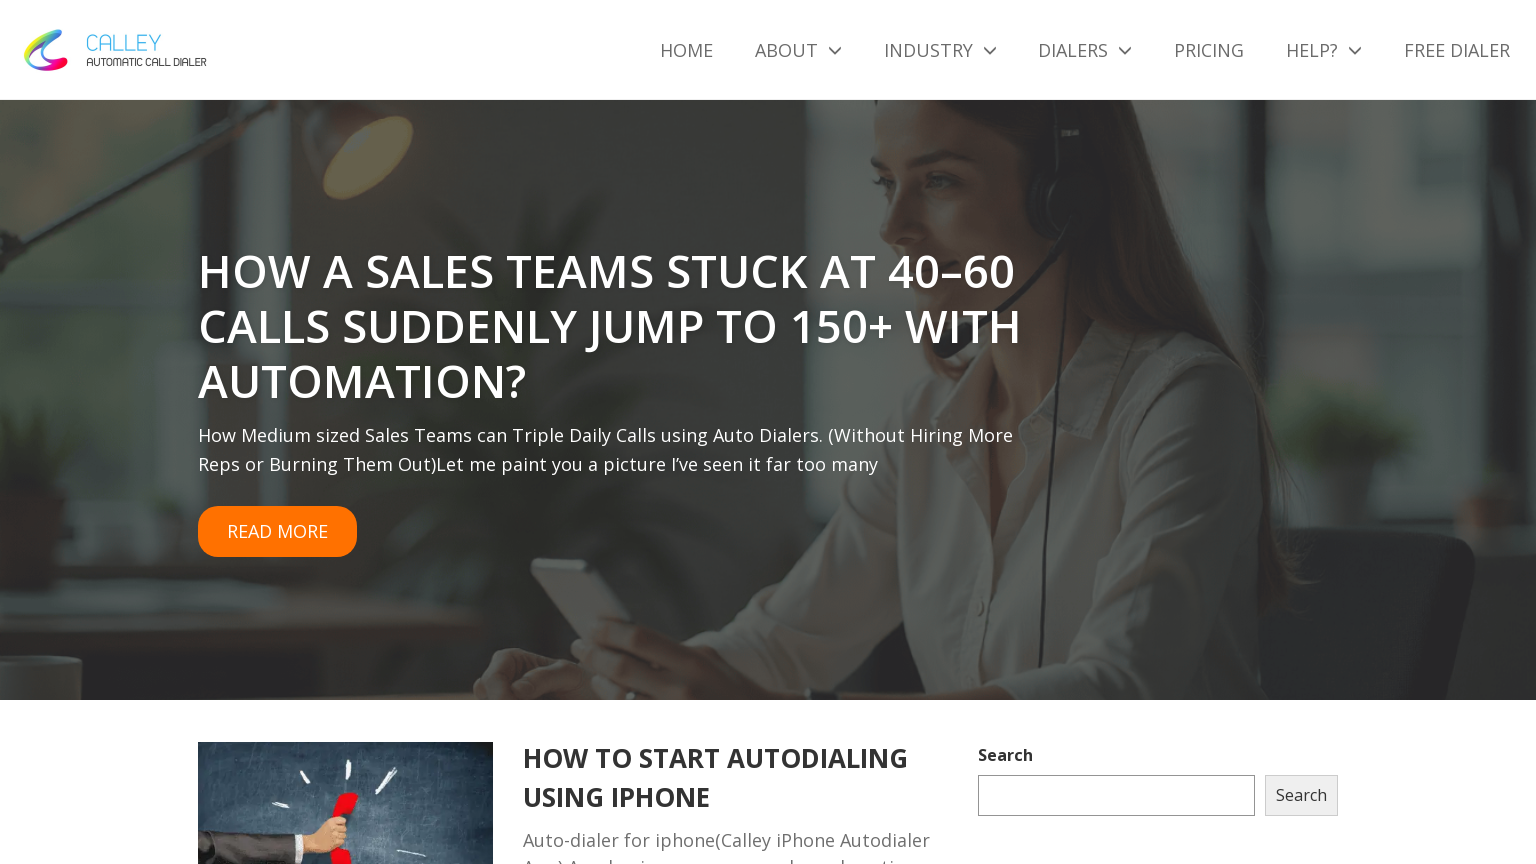

Set viewport size to 360x640
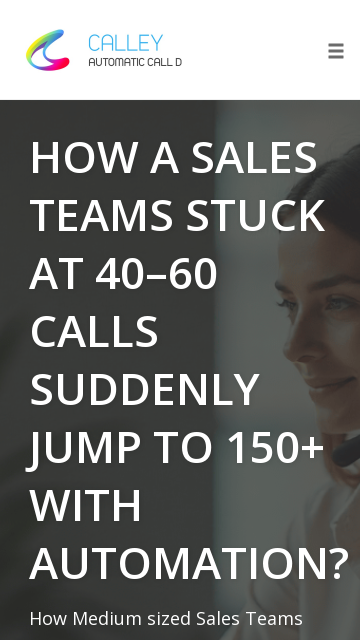

Reloaded blog page at 360x640 resolution
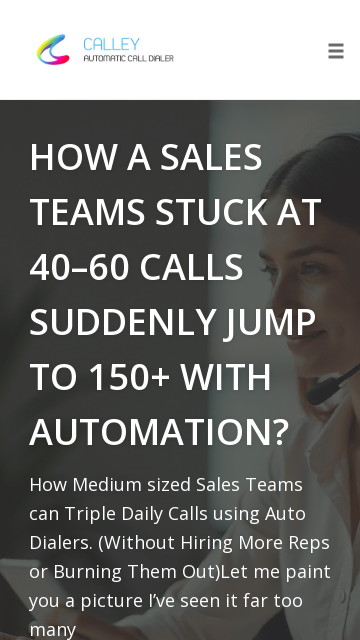

Blog page fully loaded at 360x640 viewport
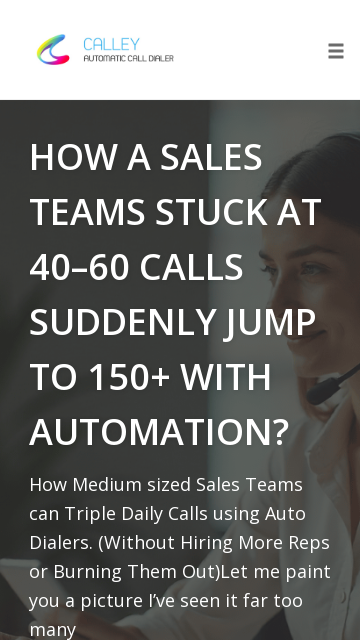

Set viewport size to 414x896
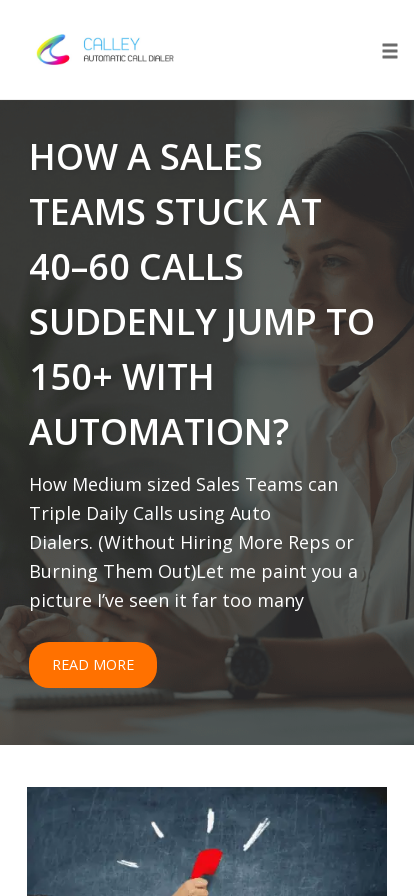

Reloaded blog page at 414x896 resolution
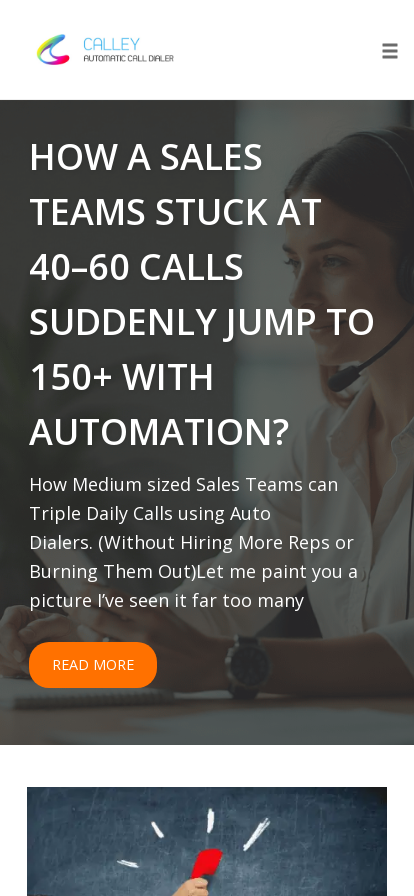

Blog page fully loaded at 414x896 viewport
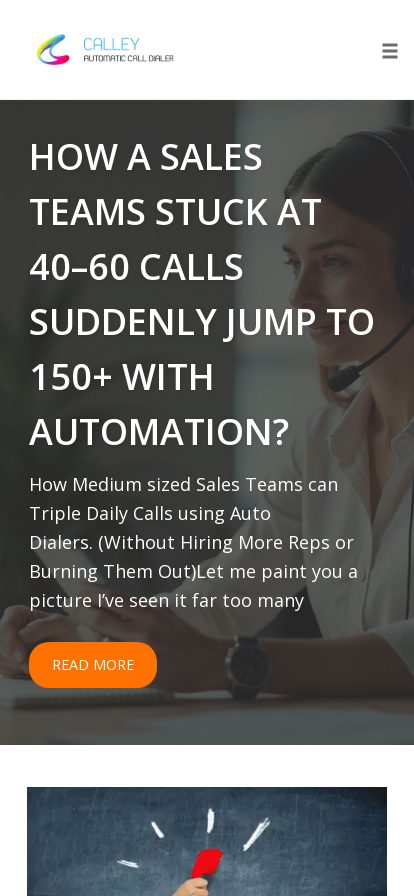

Set viewport size to 375x667
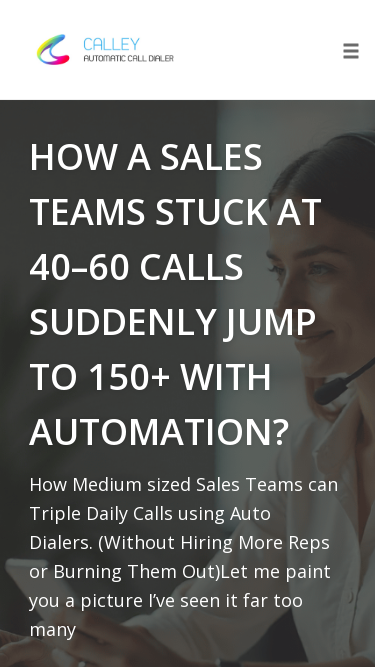

Reloaded blog page at 375x667 resolution
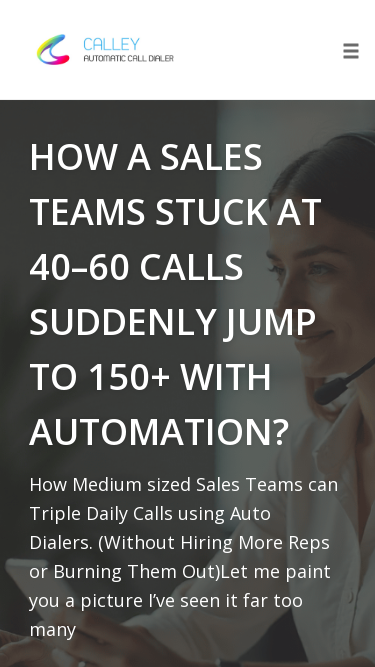

Blog page fully loaded at 375x667 viewport
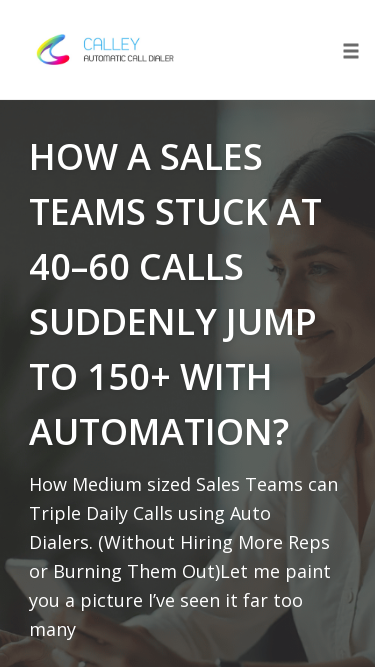

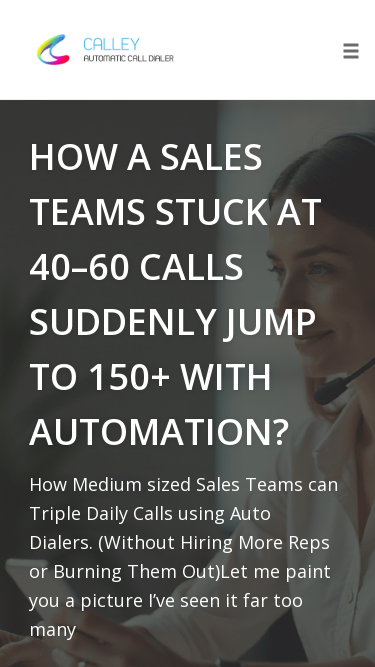